Tests dropdown selection functionality by selecting options using different methods (by index, value, and visible text) from a fruit dropdown menu

Starting URL: https://letcode.in/dropdowns

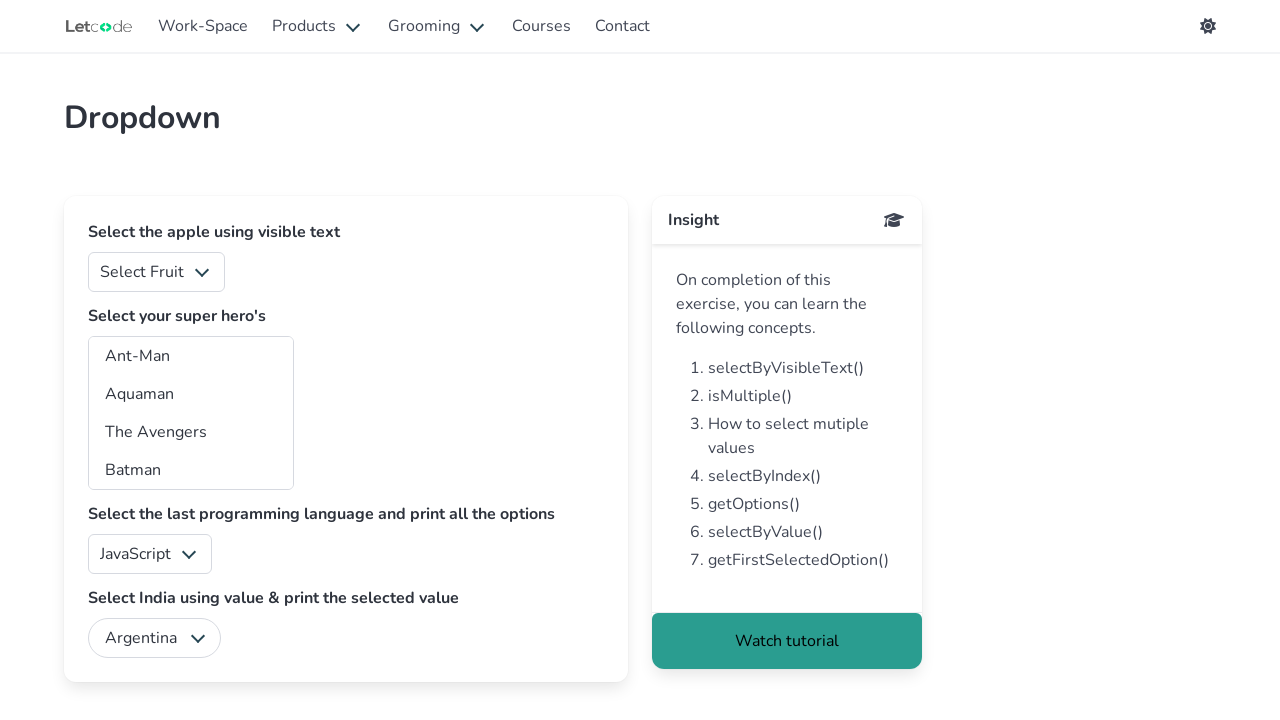

Located the fruits dropdown element
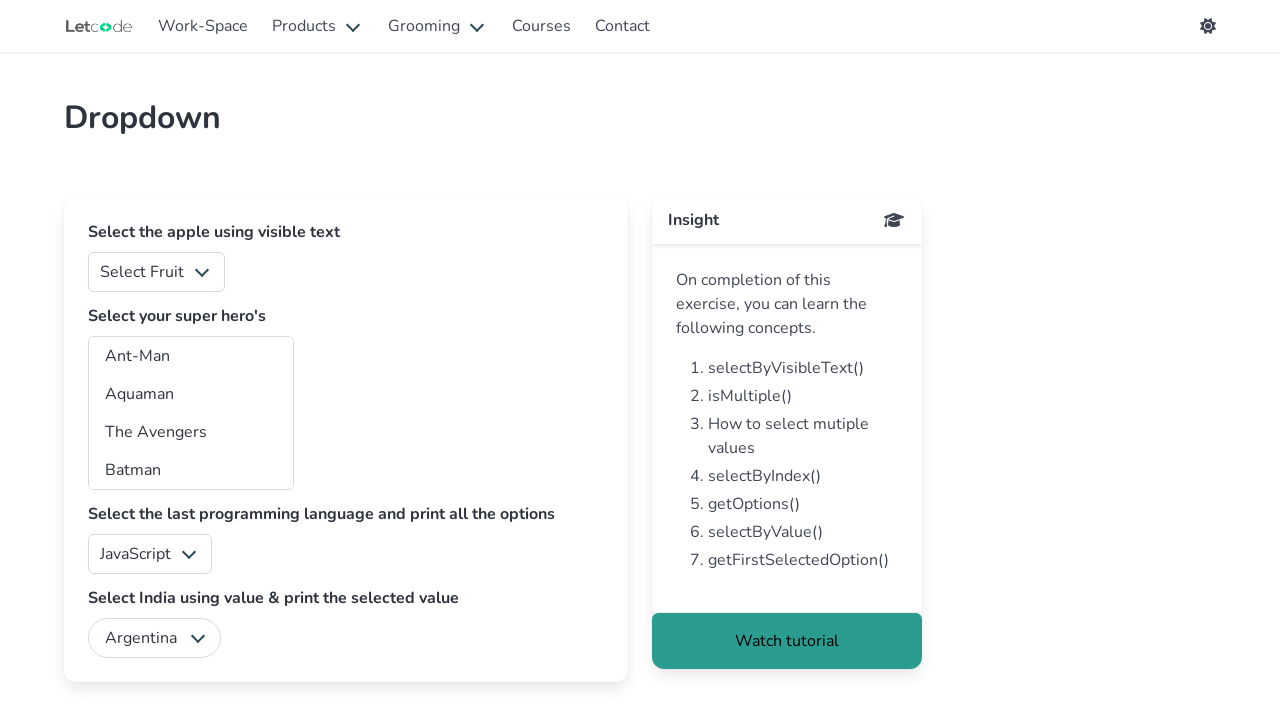

Selected 'Apple' from fruits dropdown by index on select#fruits
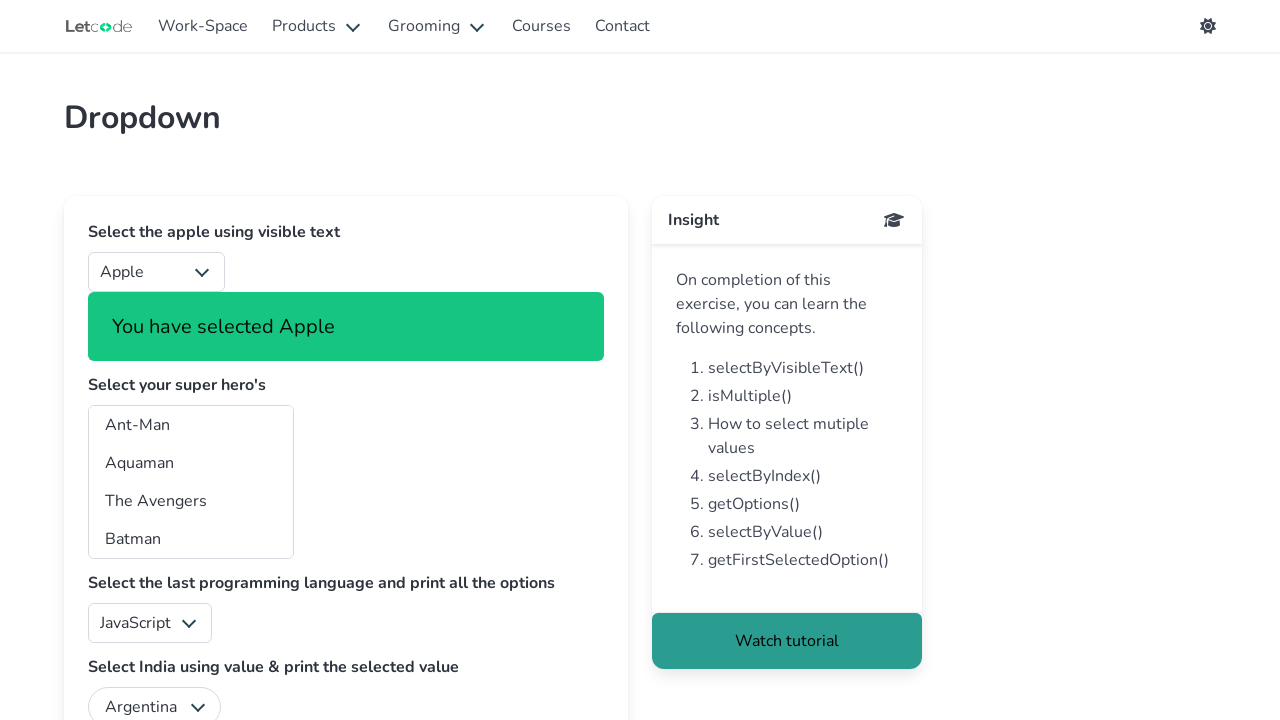

Selected 'Mango' from fruits dropdown by value on select#fruits
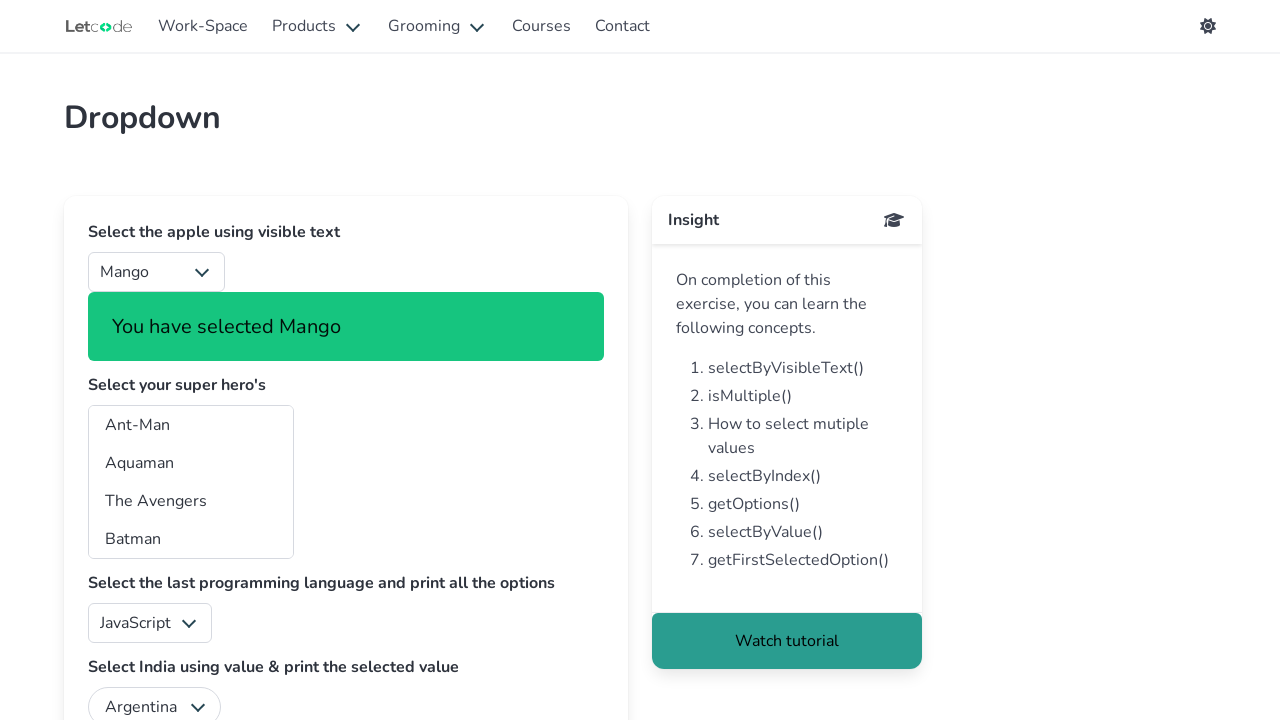

Selected 'Pine Apple' from fruits dropdown by visible text on select#fruits
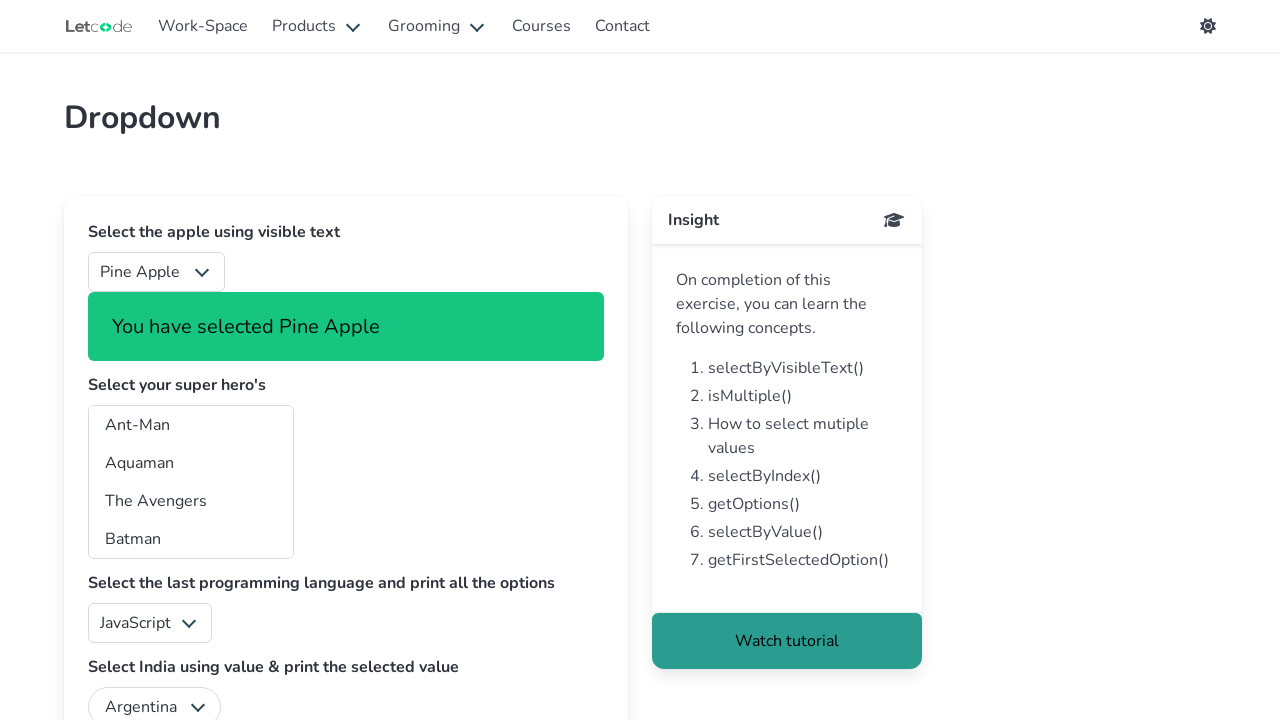

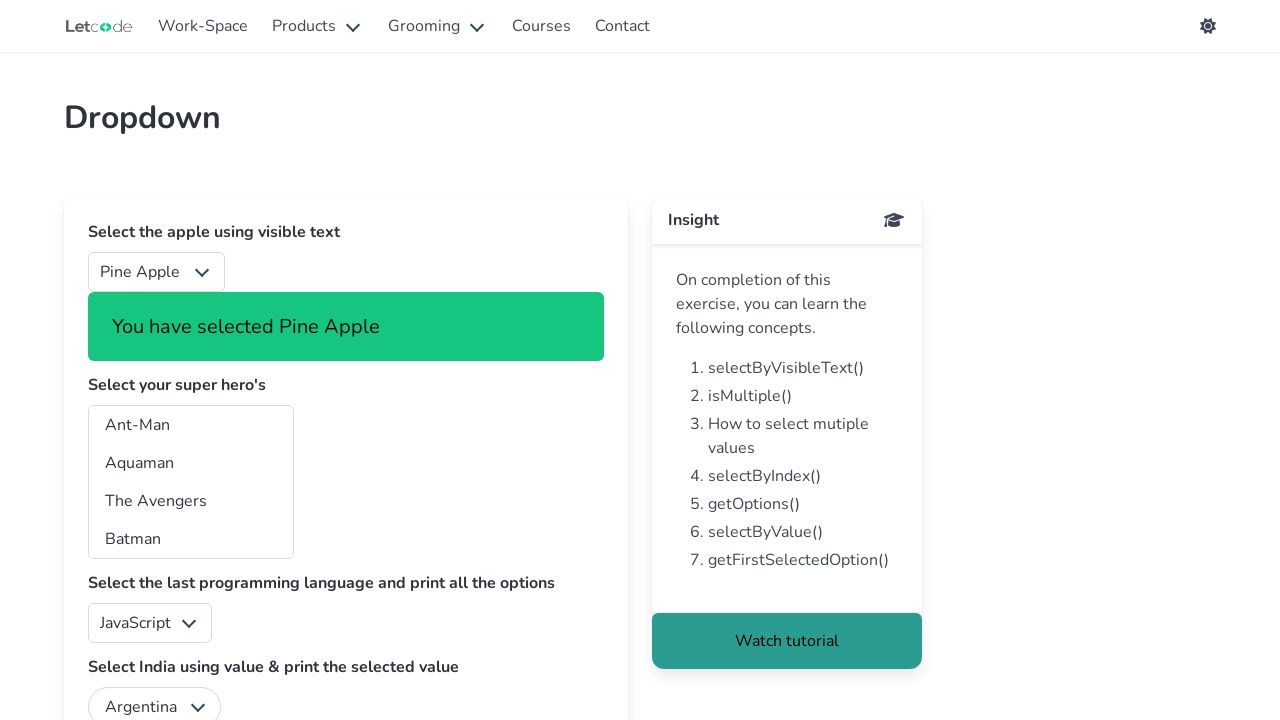